Navigates to a GitHub releases page for Appium Desktop v1.5.0 and clicks on a download asset link from the assets list.

Starting URL: https://github.com/appium/appium-desktop/releases/tag/v1.5.0

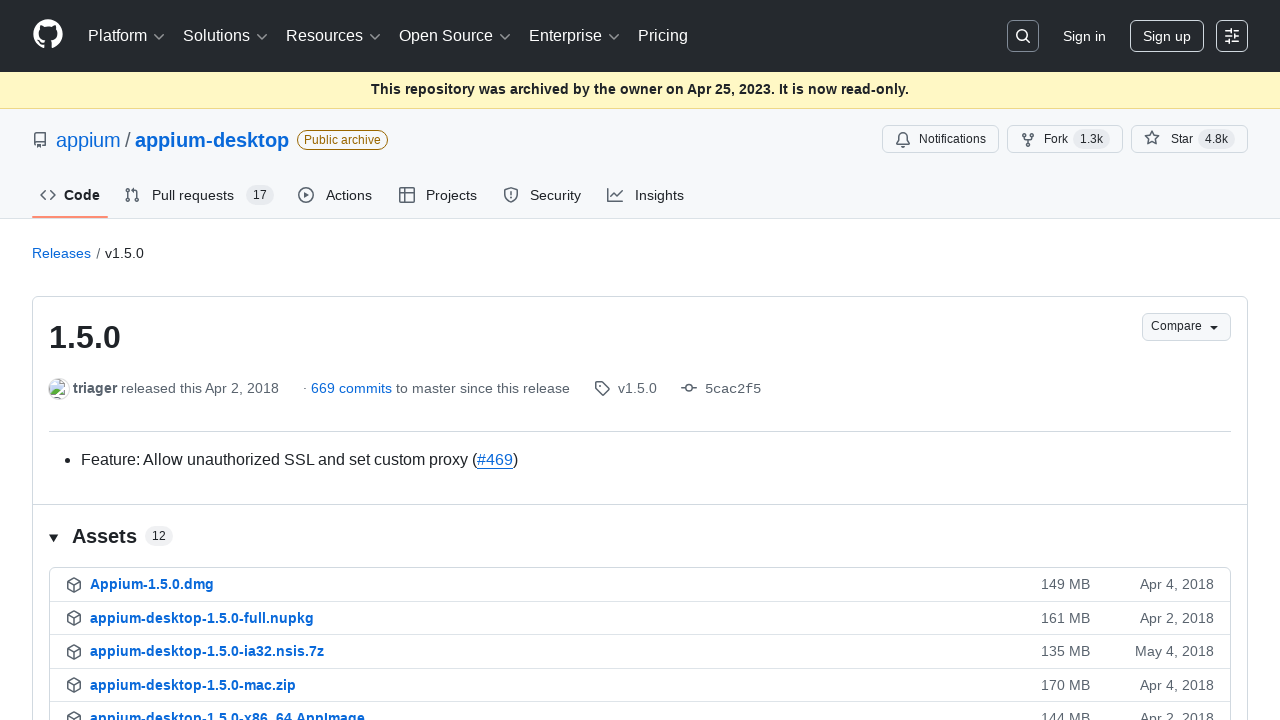

Waited for release assets container to load
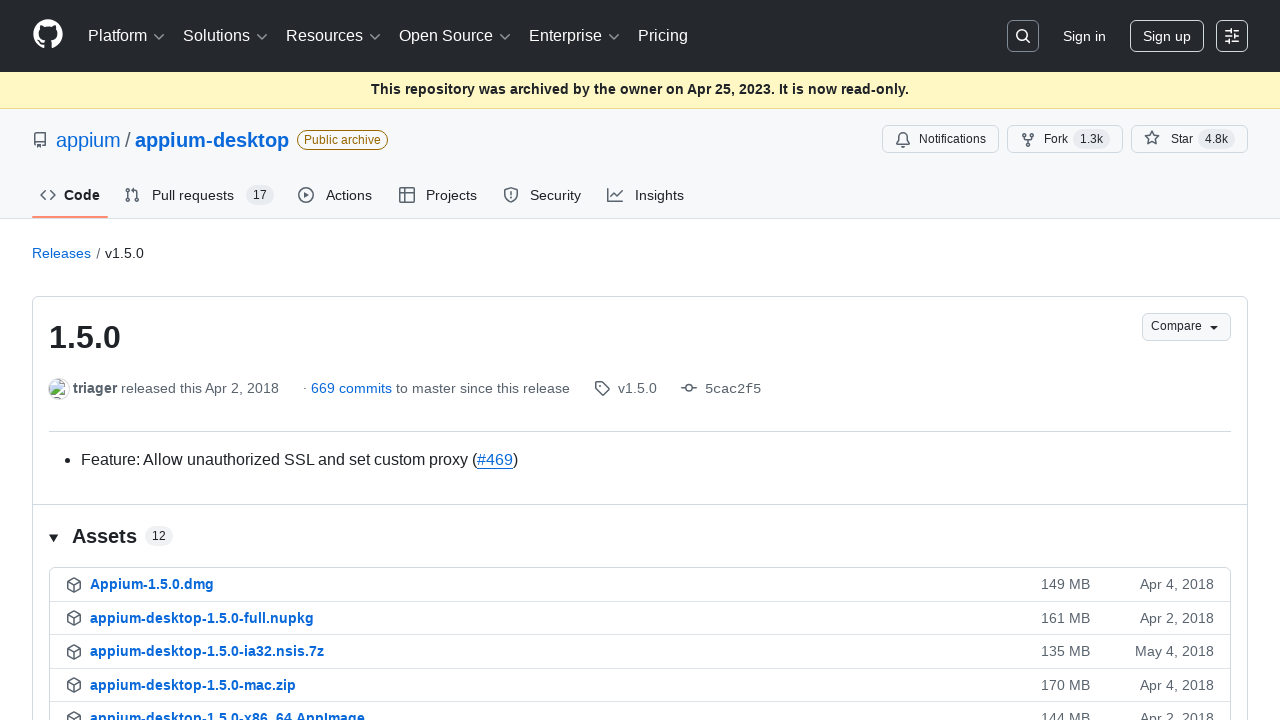

Clicked on second download asset link from Appium Desktop v1.5.0 release at (208, 618) on div.Box--condensed ul li:nth-child(2) a
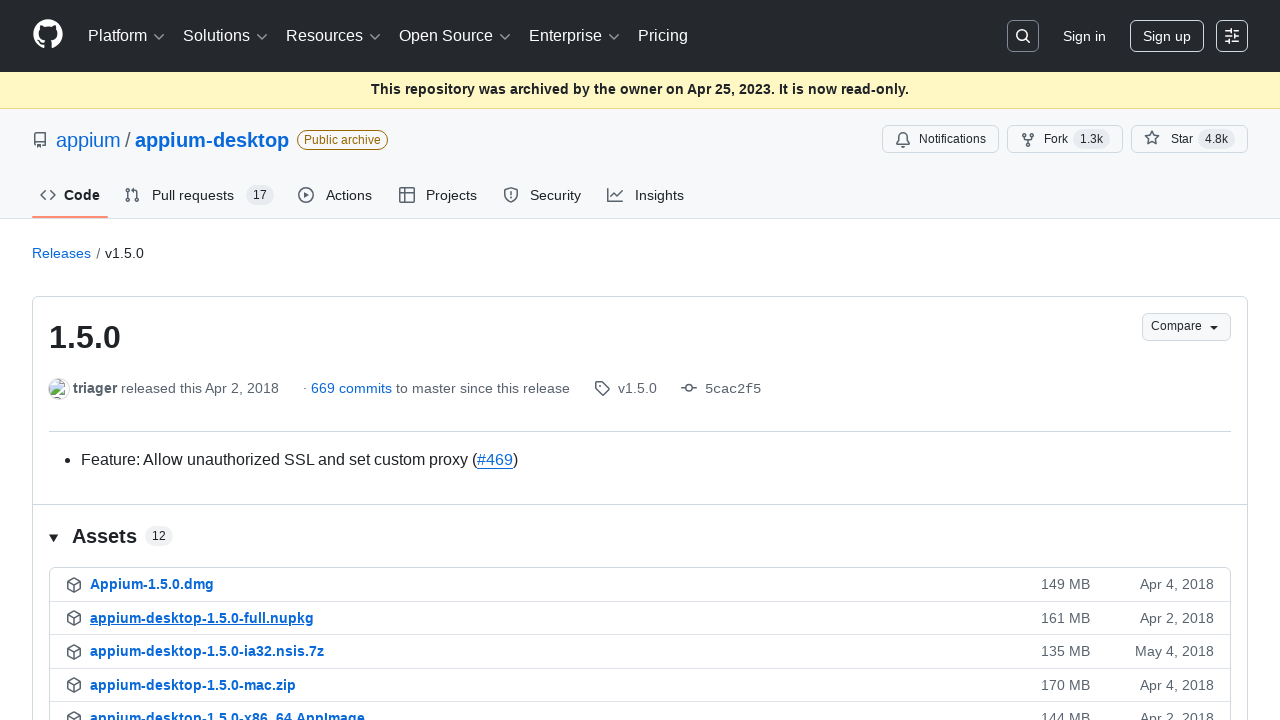

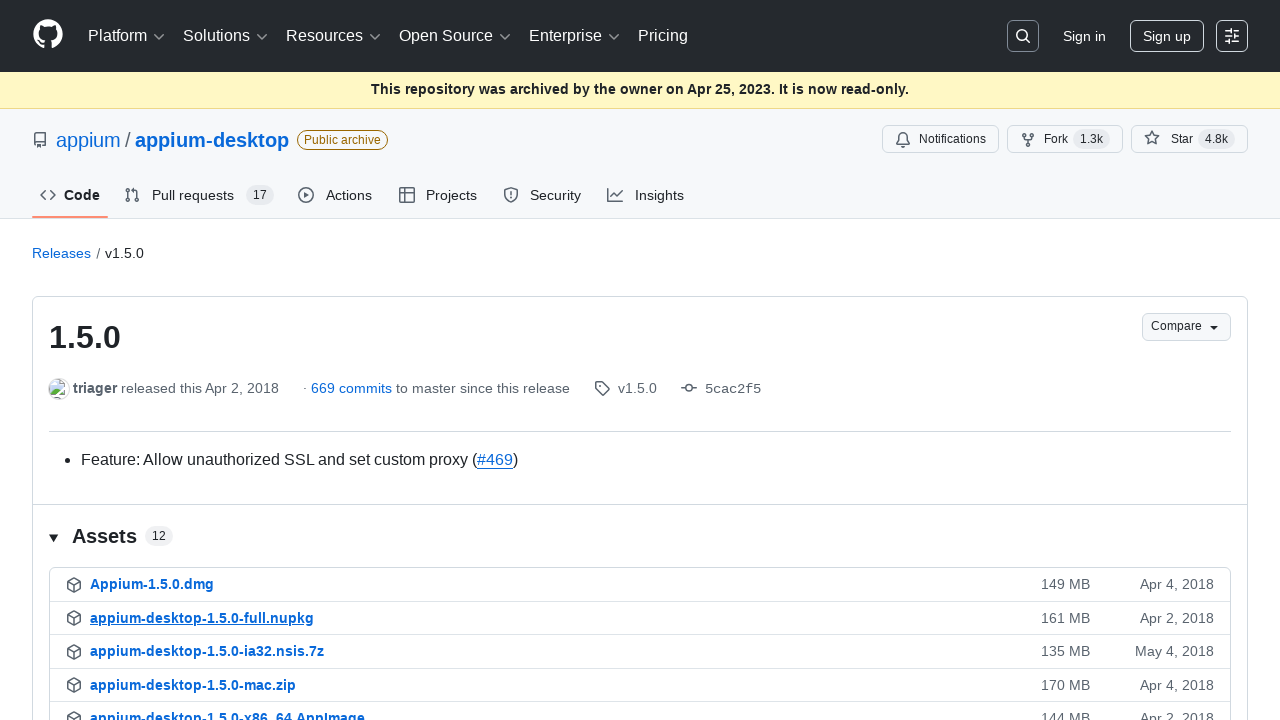